Navigates to the Automation Exercise website and verifies navigation to the Test Cases page

Starting URL: https://automationexercise.com/

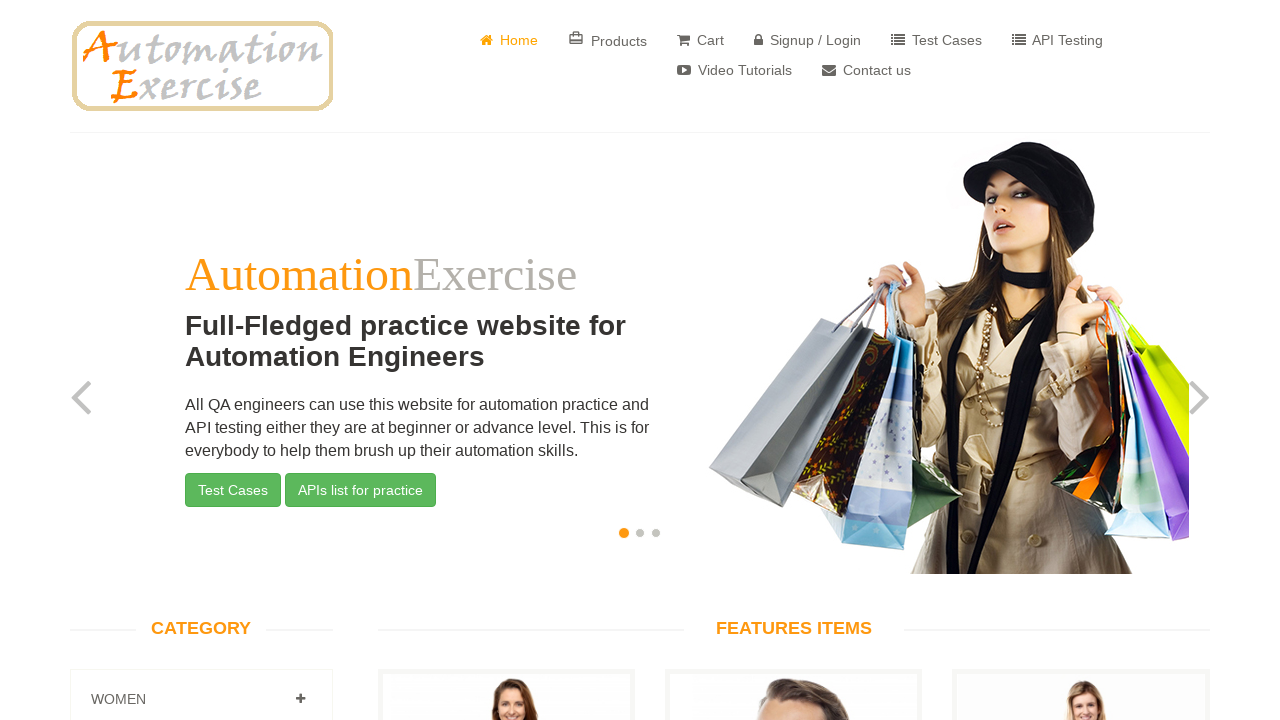

Verified home page title is 'Automation Exercise'
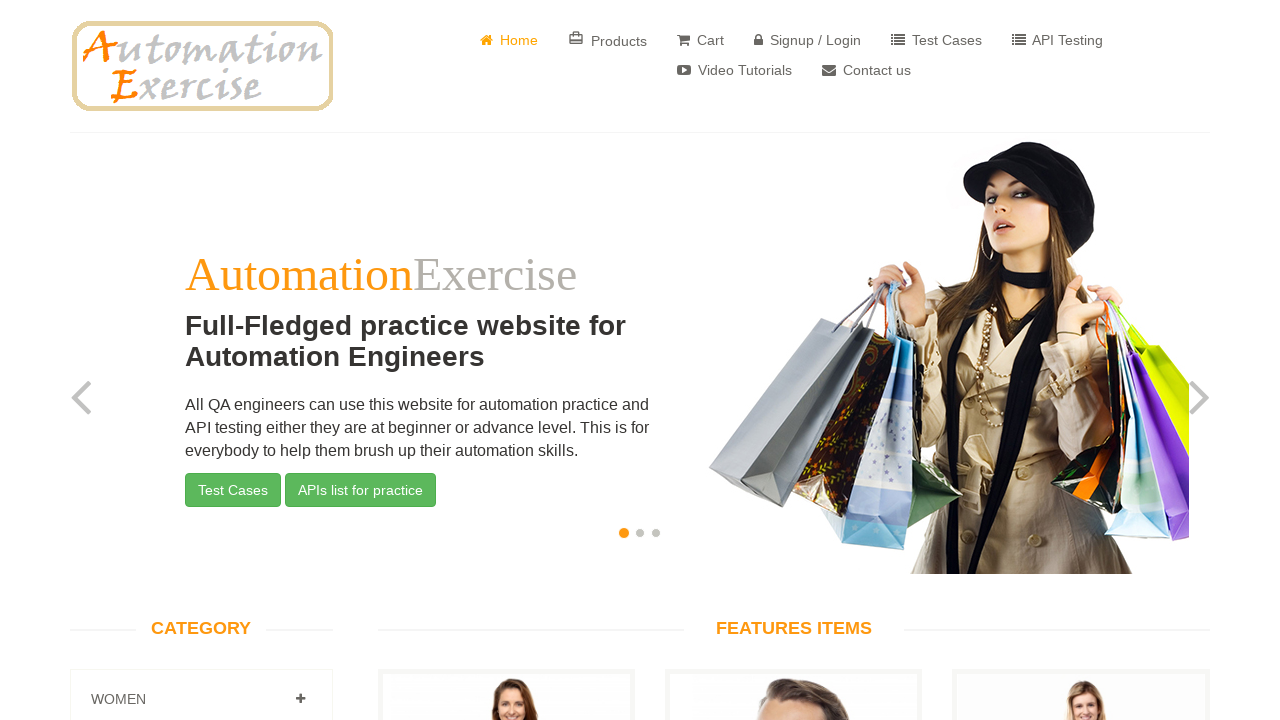

Clicked on 'Test Cases' button at (936, 40) on text=Test Cases
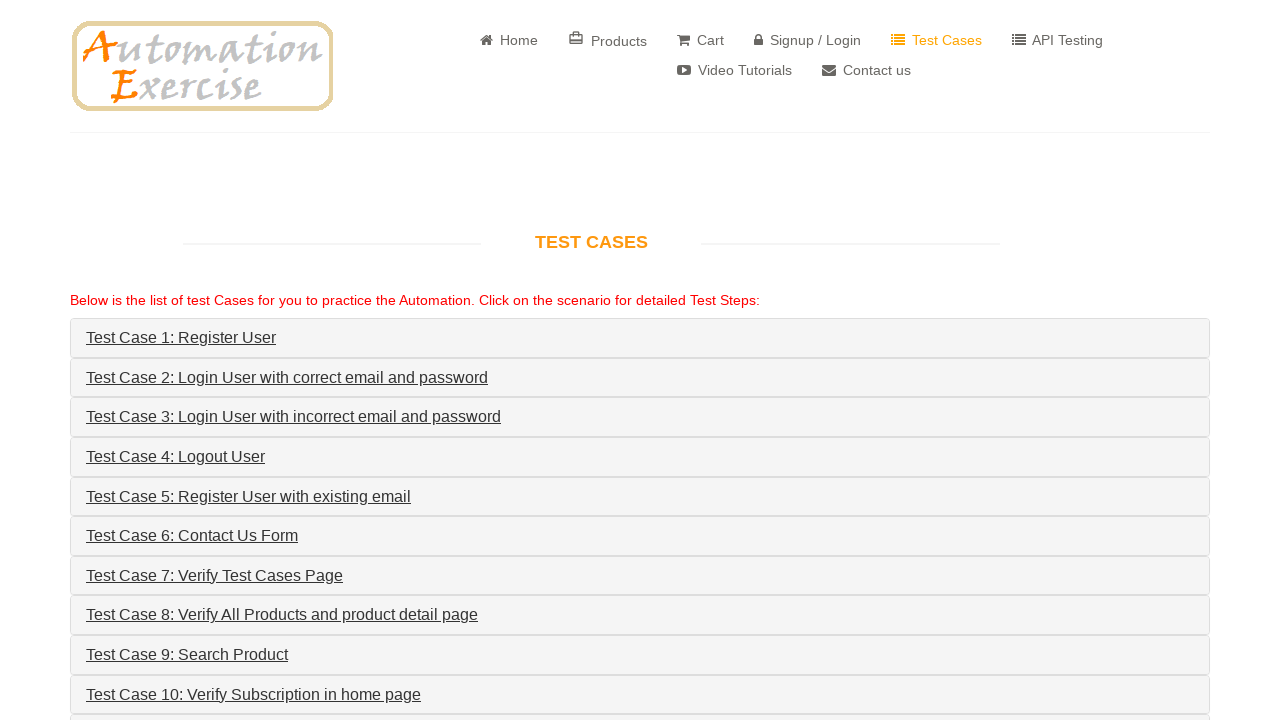

Waited for Test Cases page title to load
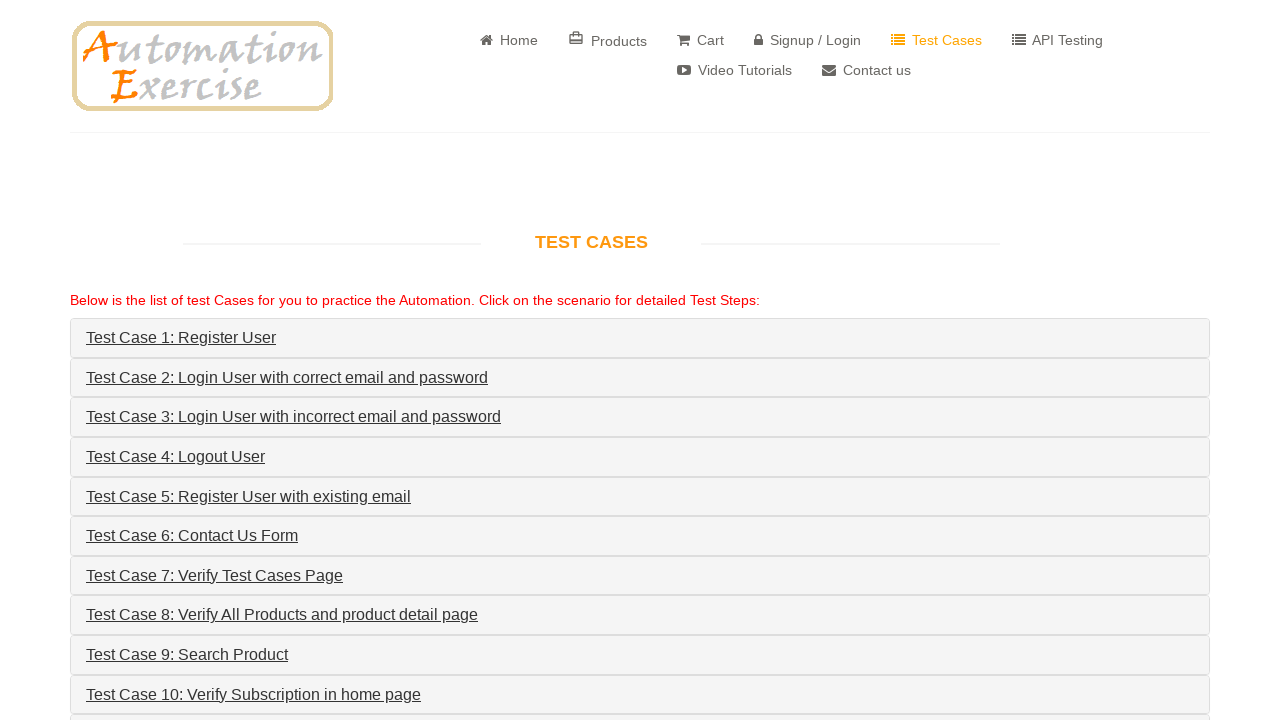

Verified Test Cases page title is displayed correctly
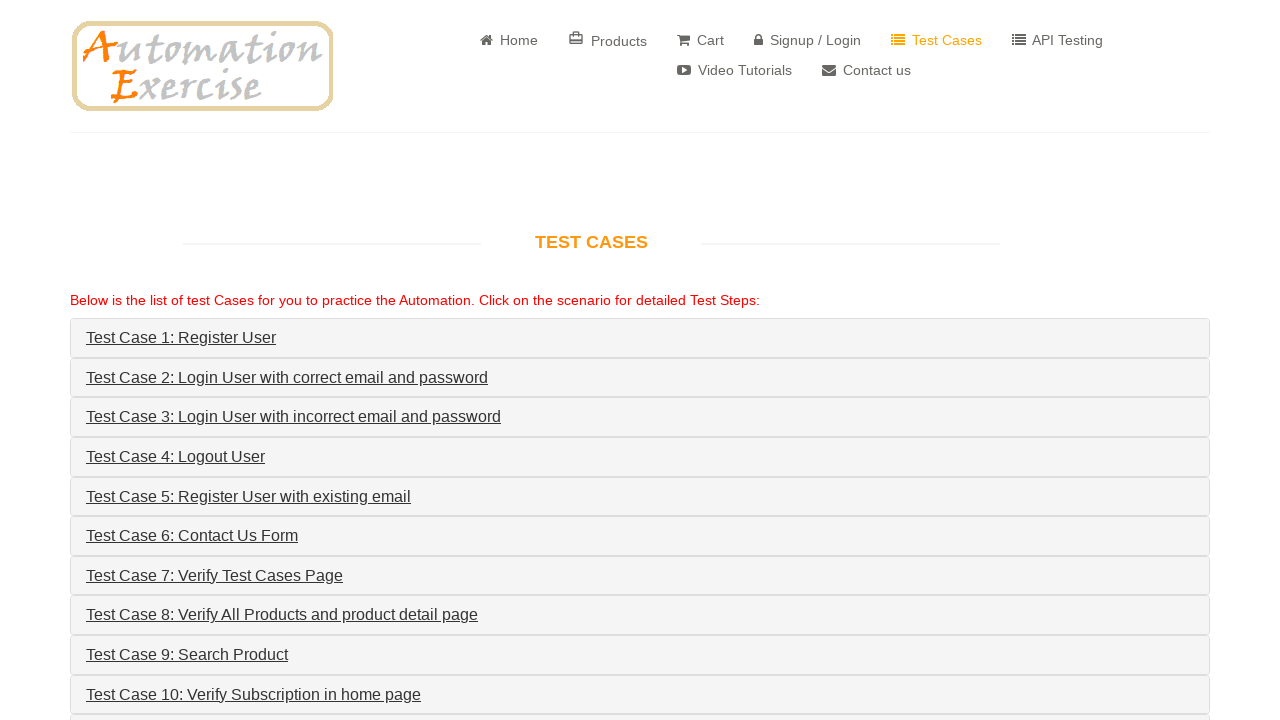

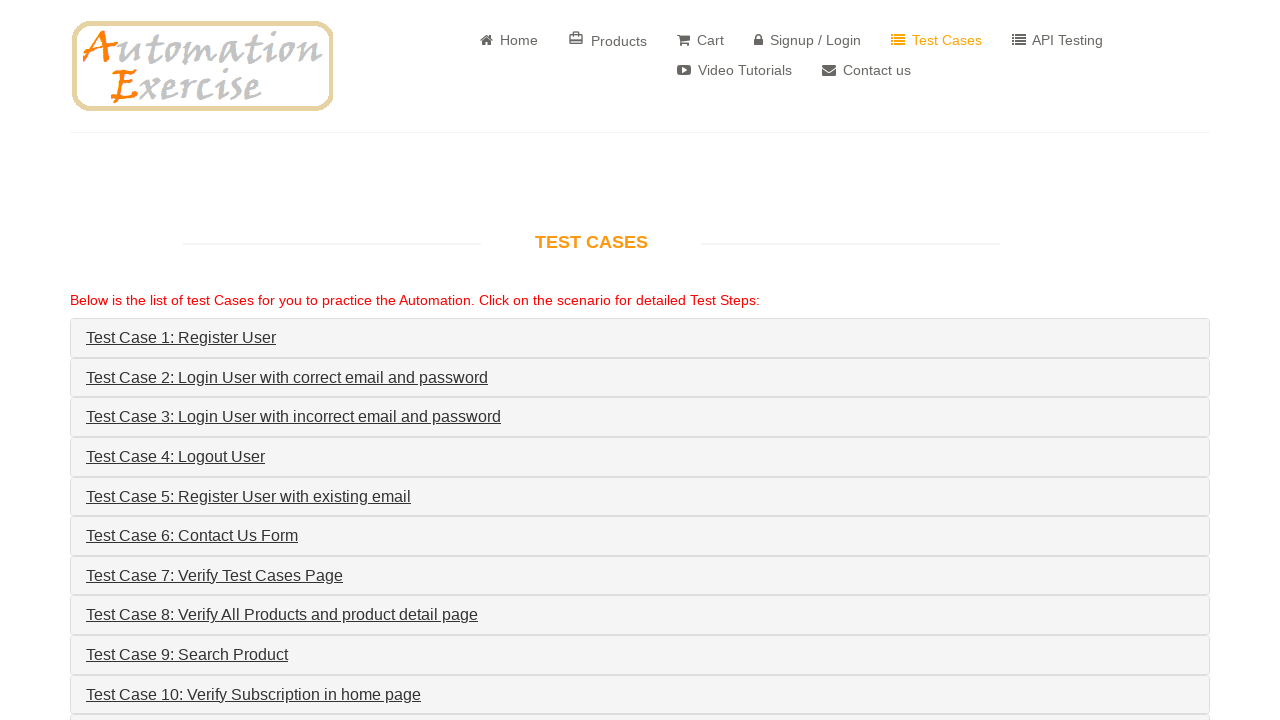